Tests navigation to CEO information by clicking the Jim link

Starting URL: https://pittsburgh.craigslist.org/about

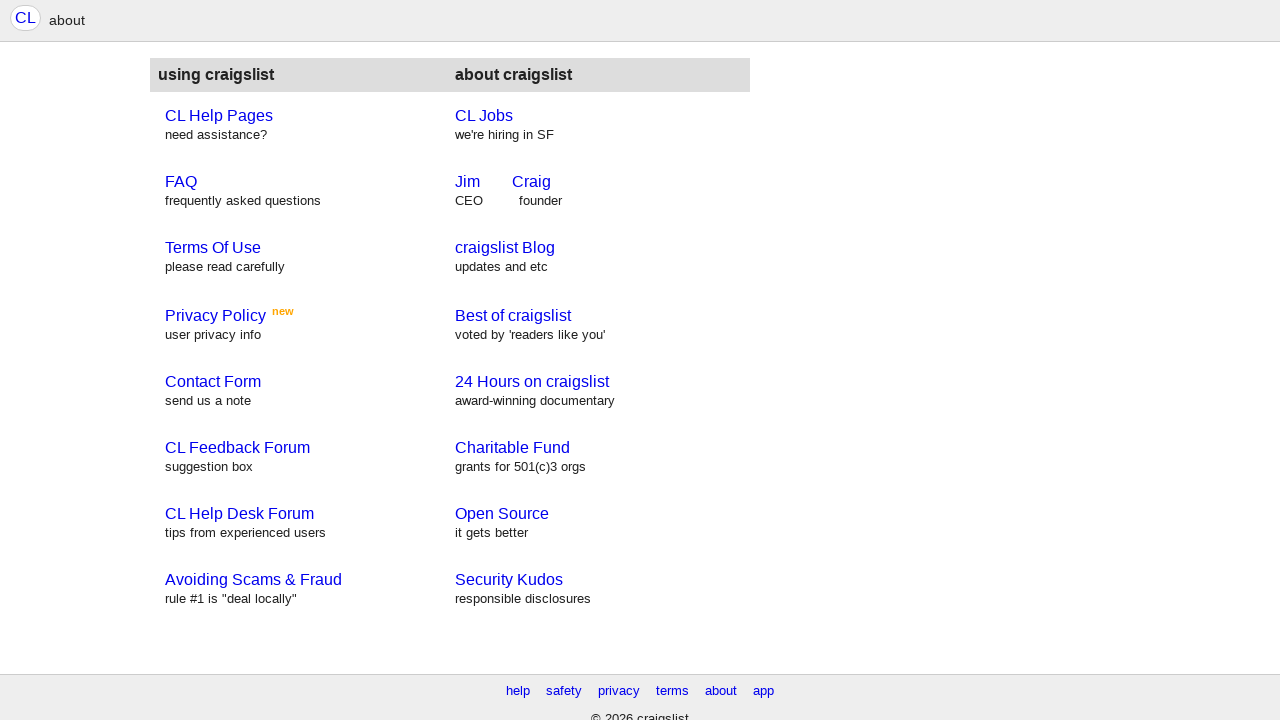

Clicked Jim link to navigate to CEO information at (468, 181) on text='Jim'
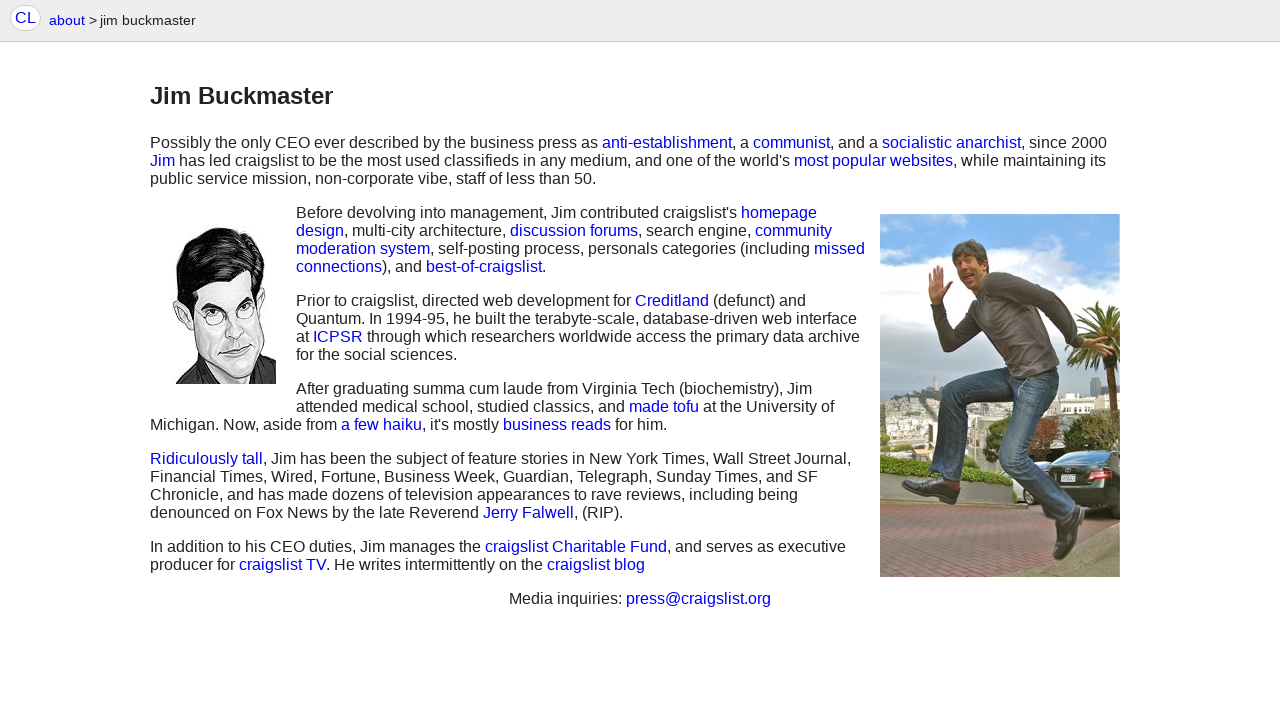

Waited for page to fully load
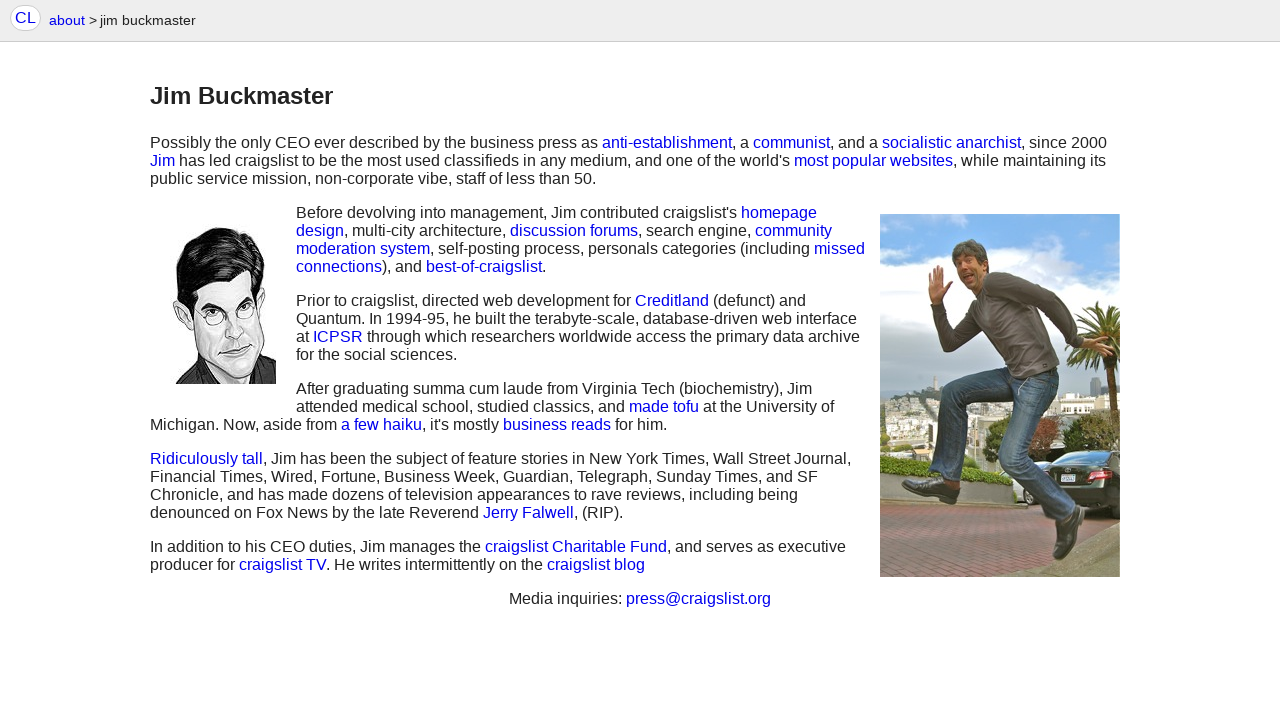

Verified page title contains 'jim'
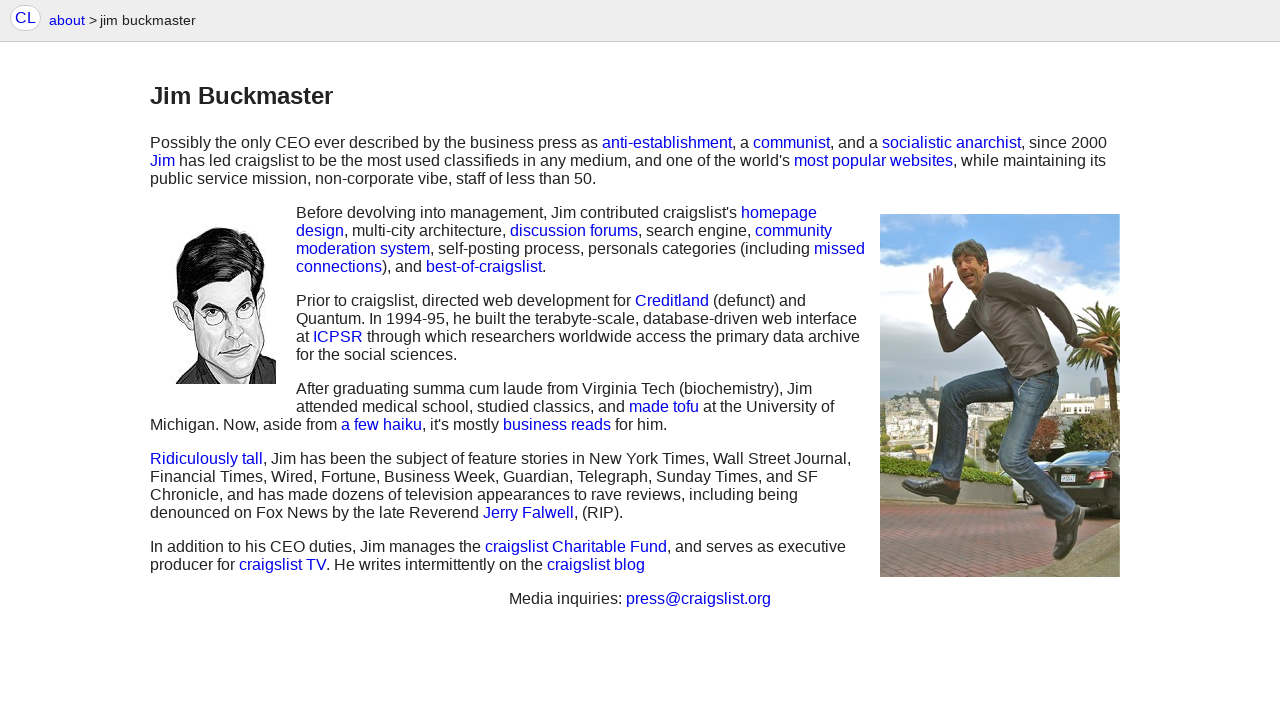

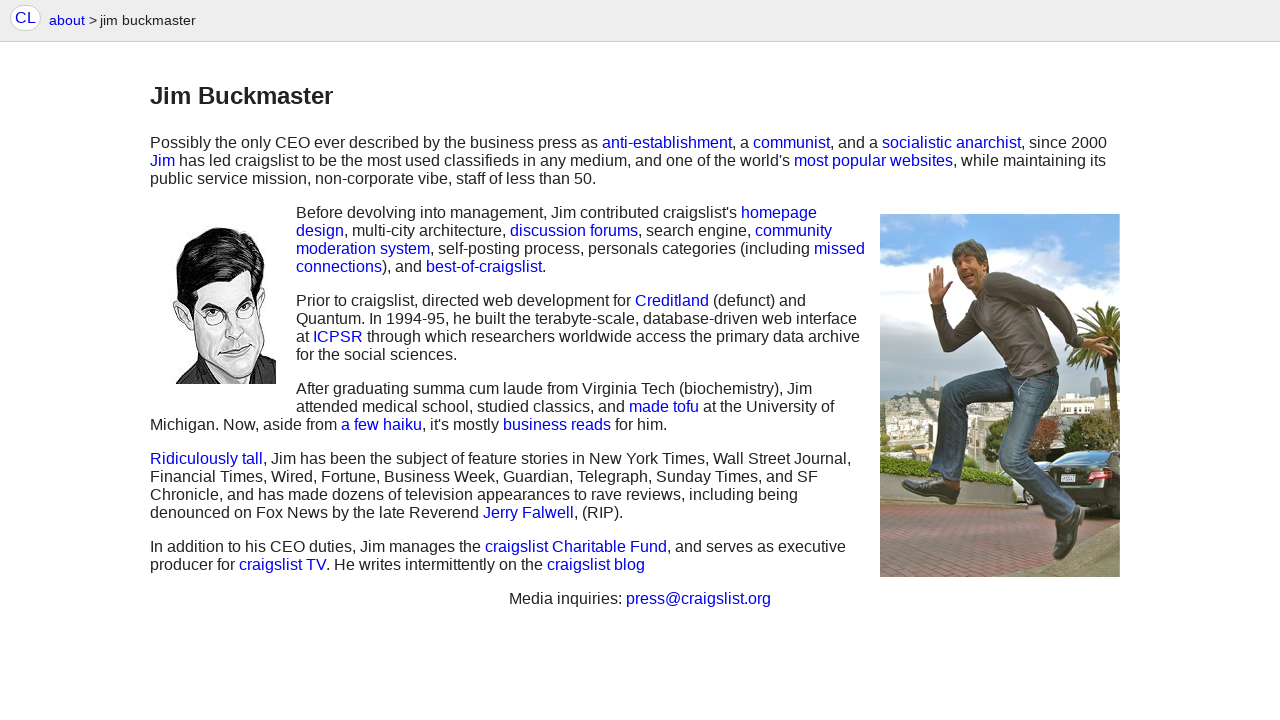